Tests hover functionality by hovering over all figures on the page and verifying each caption becomes visible with the correct user text.

Starting URL: https://the-internet.herokuapp.com/hovers

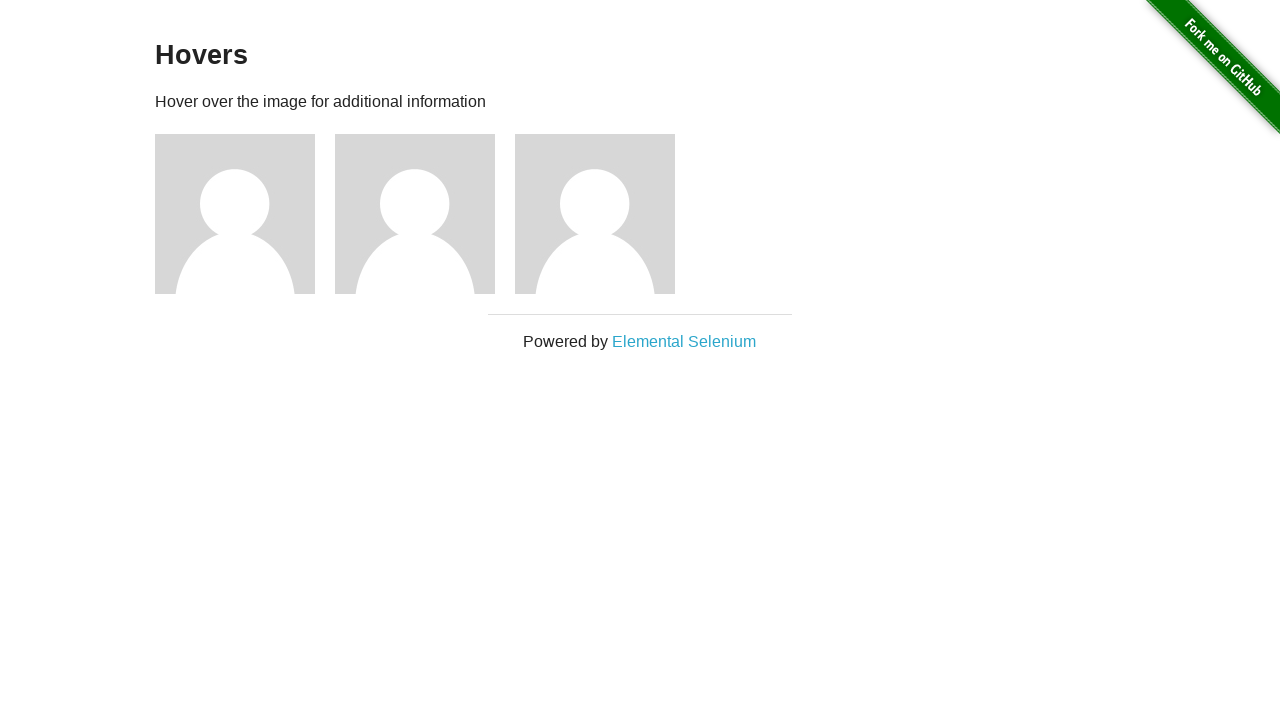

Waited for figures to load on the page
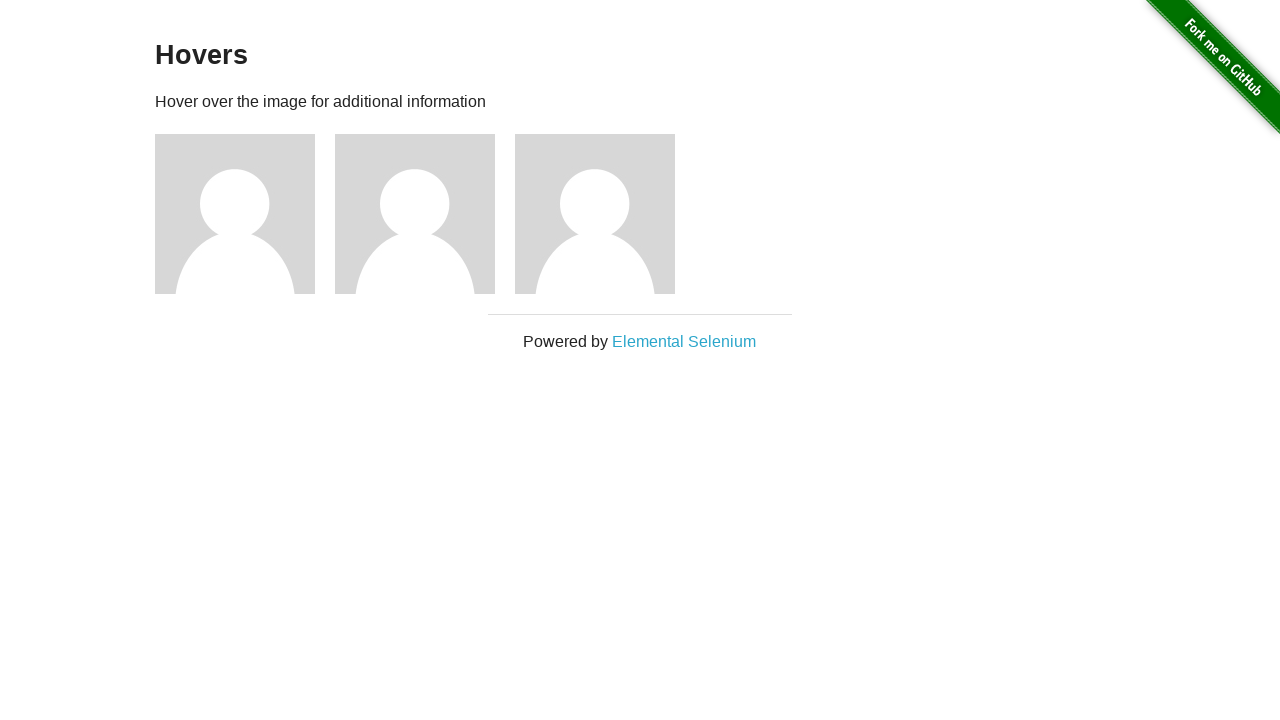

Located all figure elements on the page
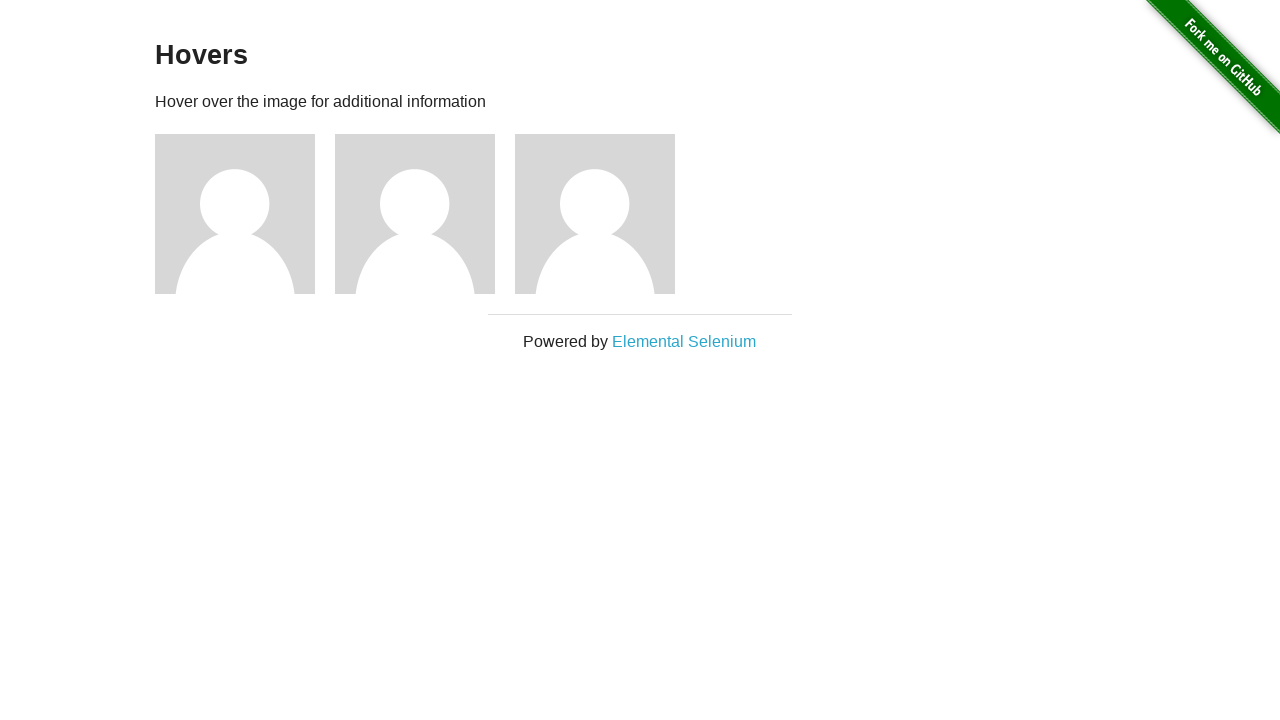

Found 3 figures on the page
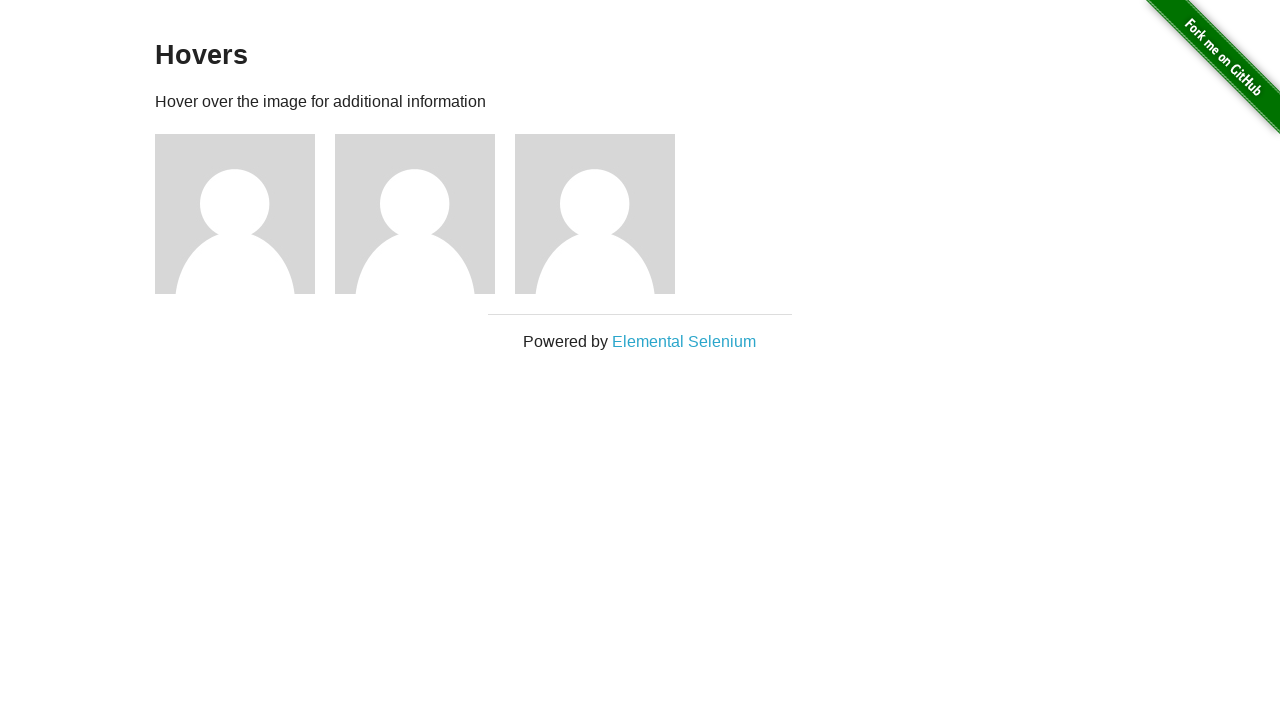

Hovered over figure 1 at (245, 214) on .figure >> nth=0
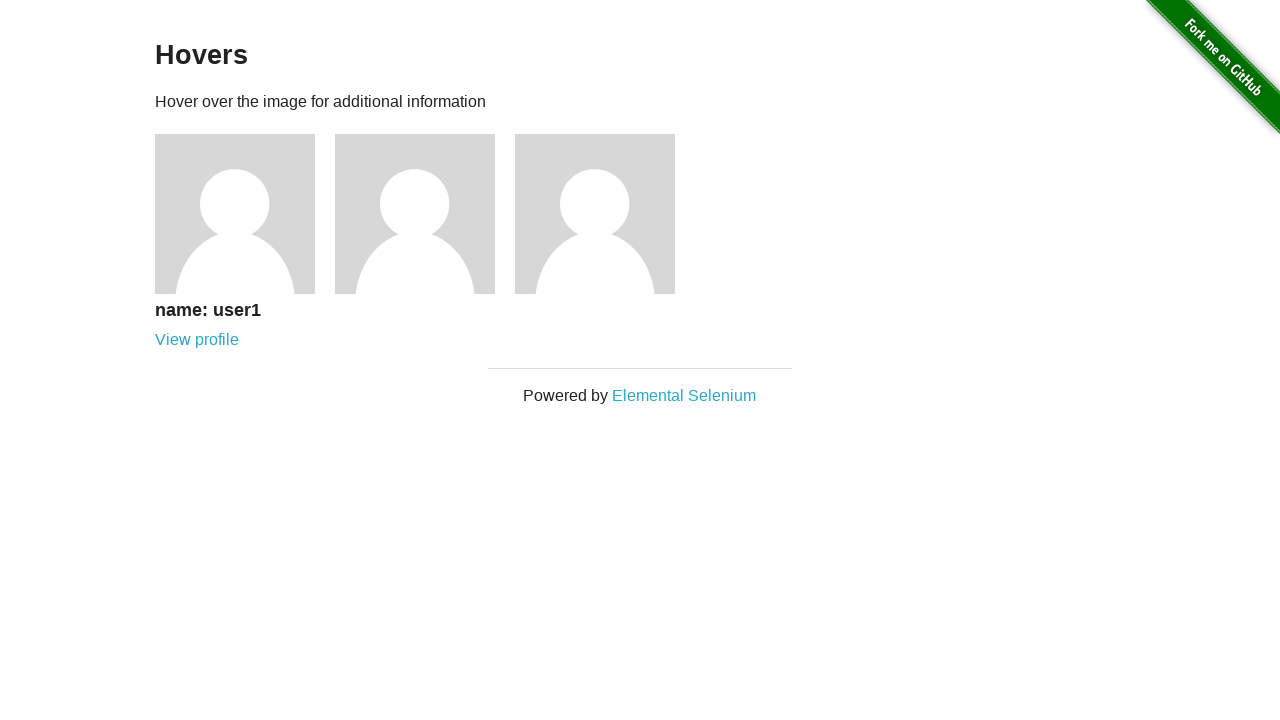

Caption for figure 1 became visible
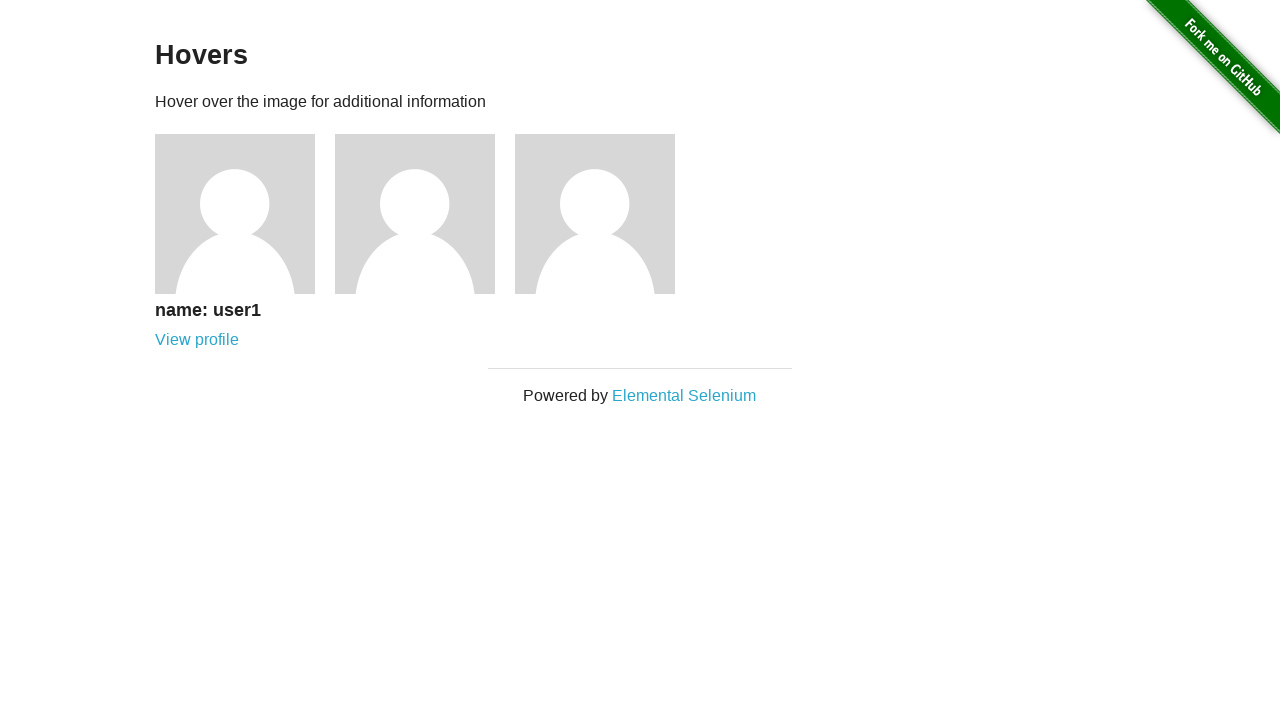

Verified caption for figure 1 contains 'user1'
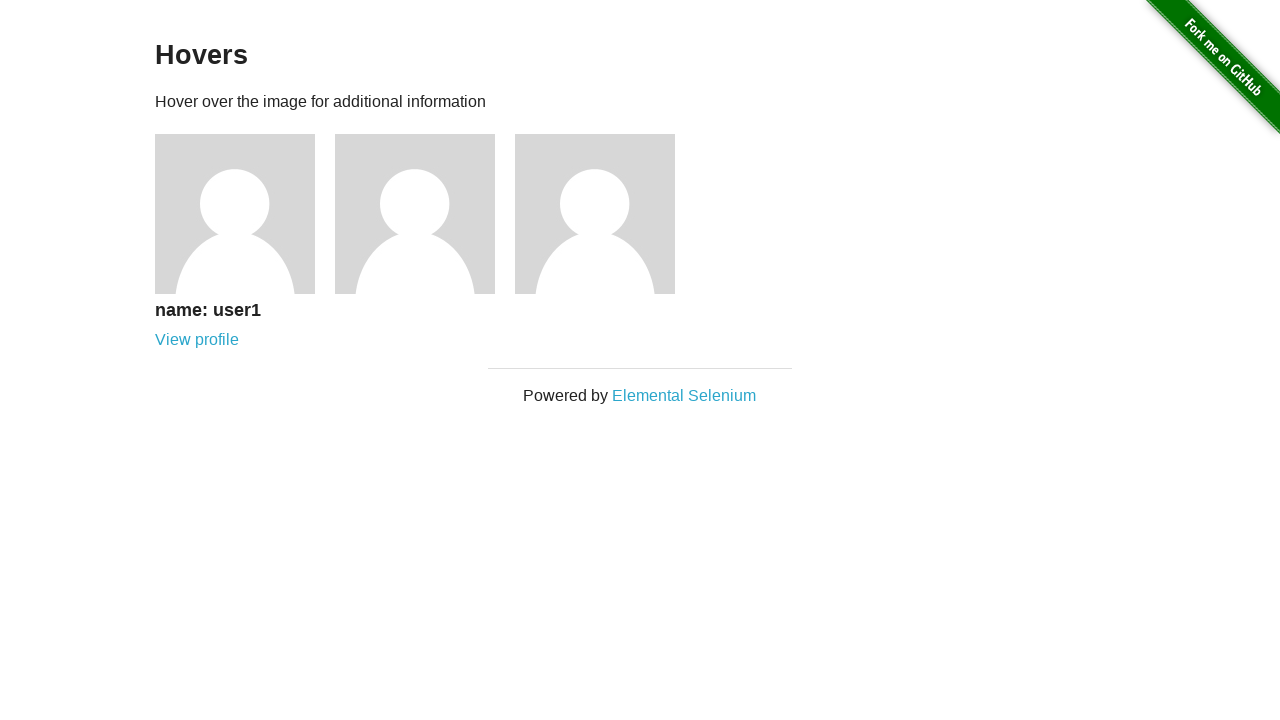

Hovered over figure 2 at (425, 214) on .figure >> nth=1
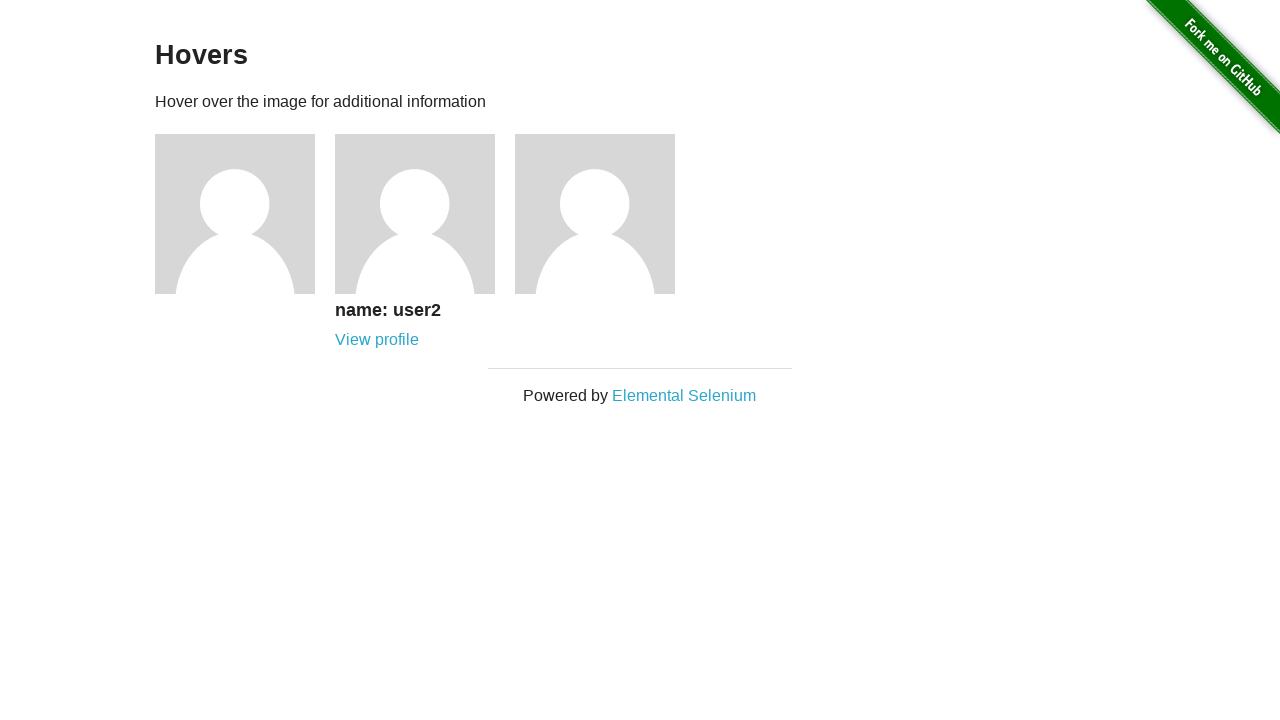

Caption for figure 2 became visible
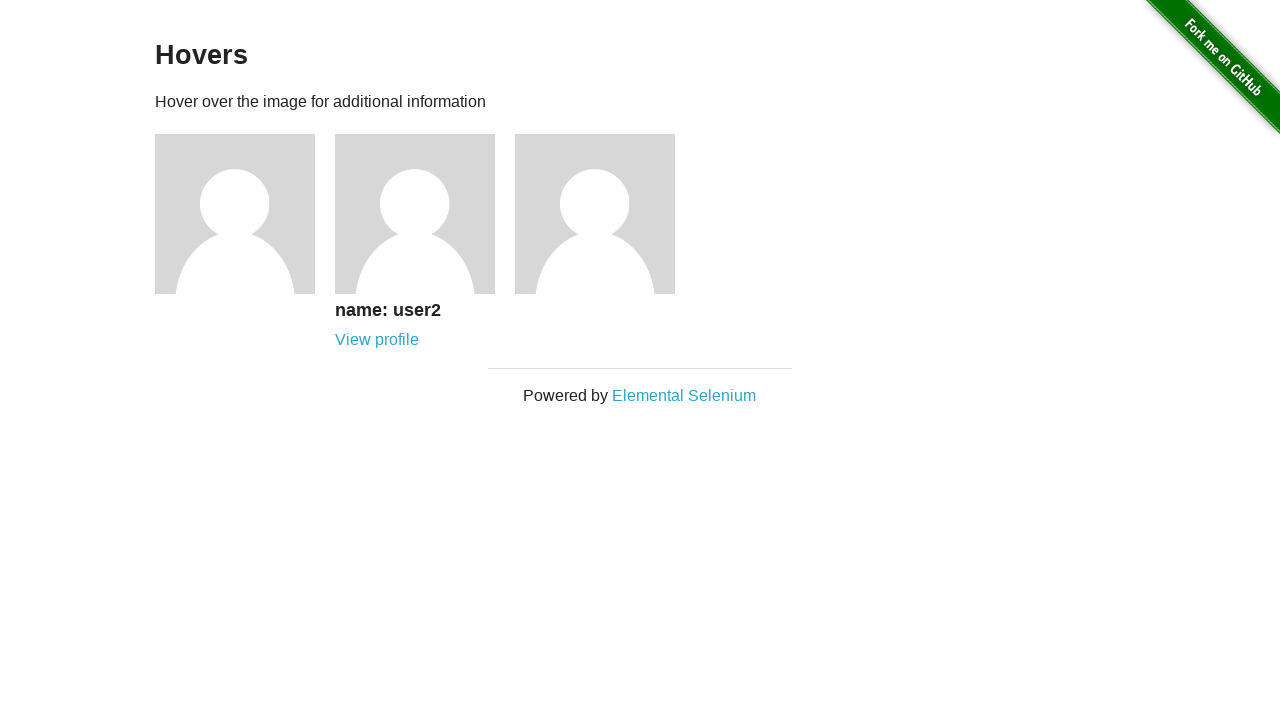

Verified caption for figure 2 contains 'user2'
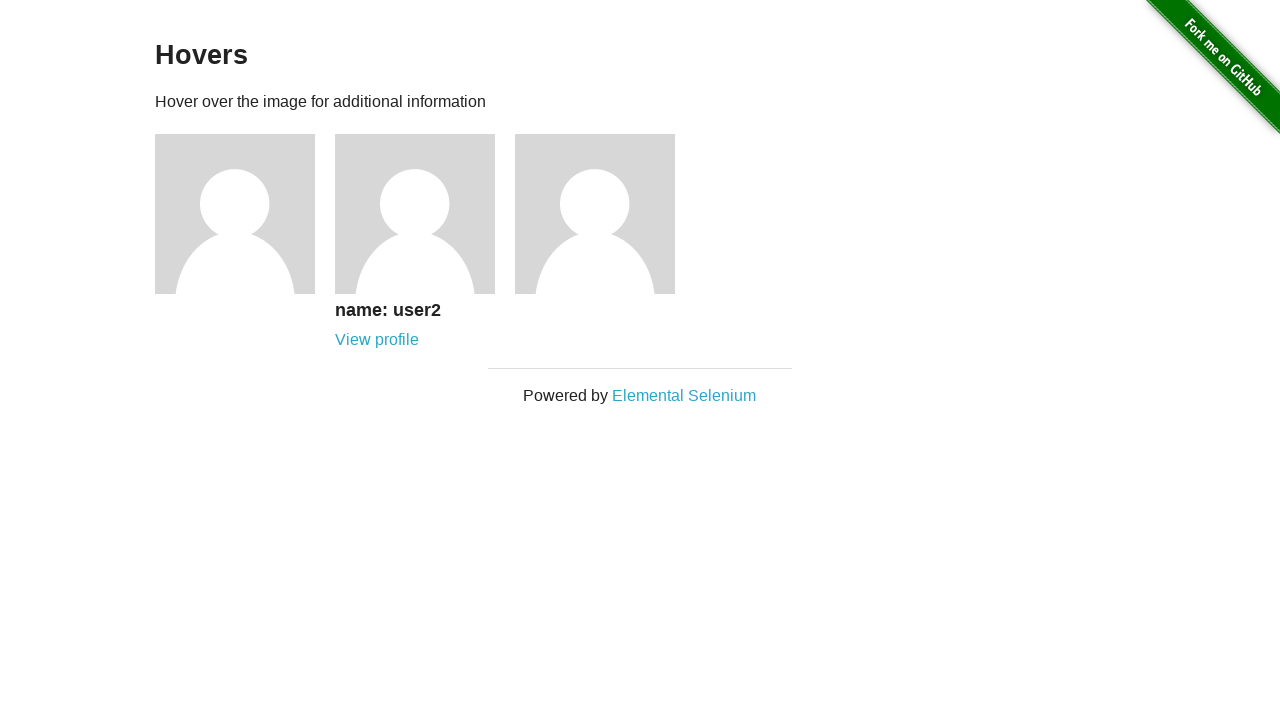

Hovered over figure 3 at (605, 214) on .figure >> nth=2
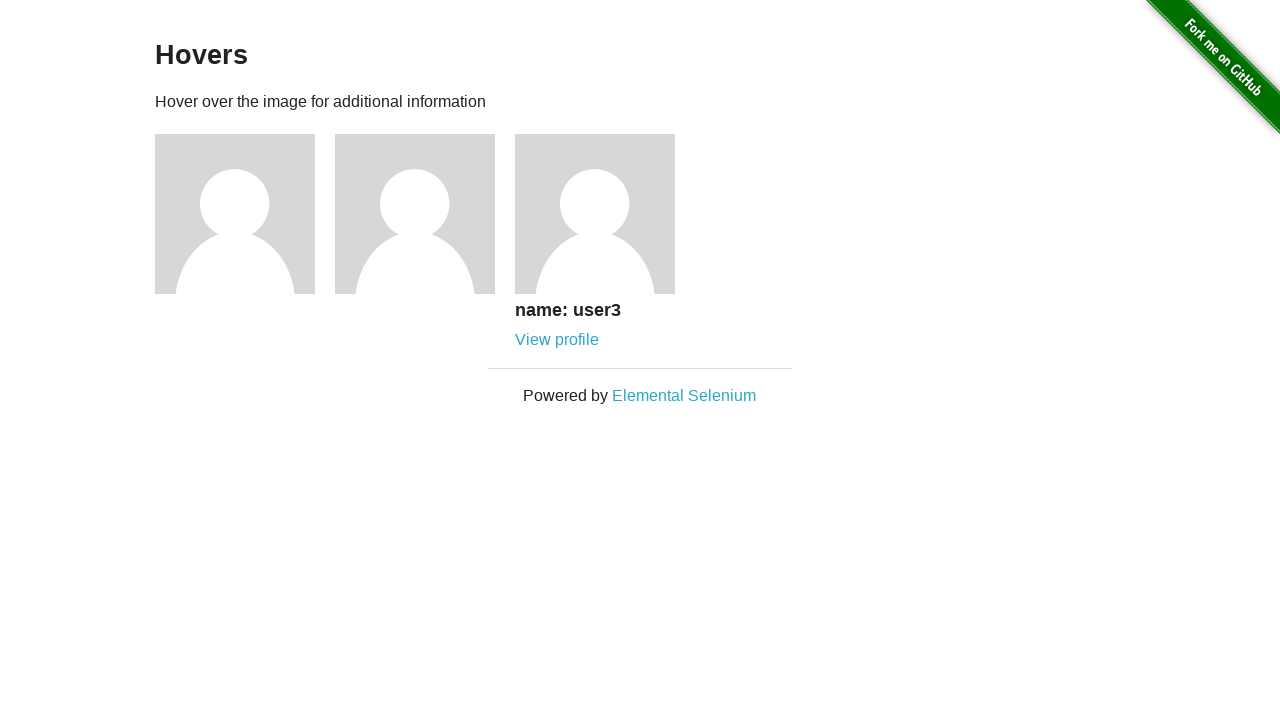

Caption for figure 3 became visible
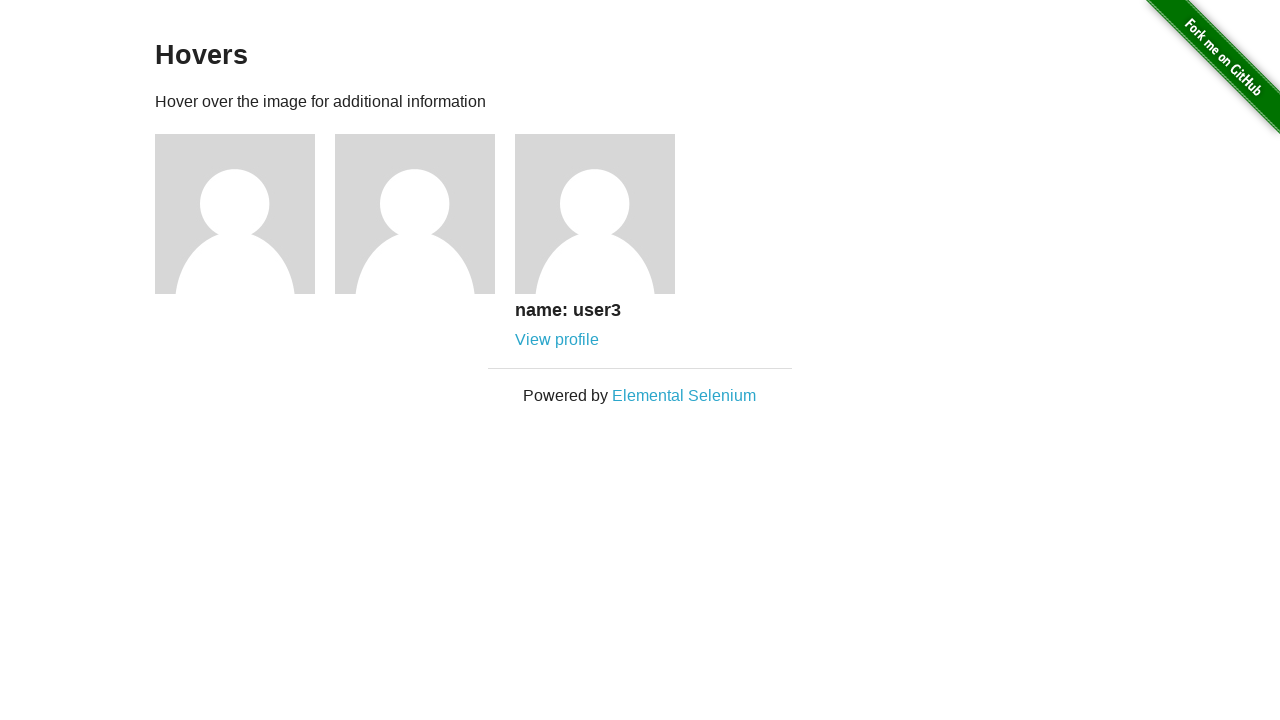

Verified caption for figure 3 contains 'user3'
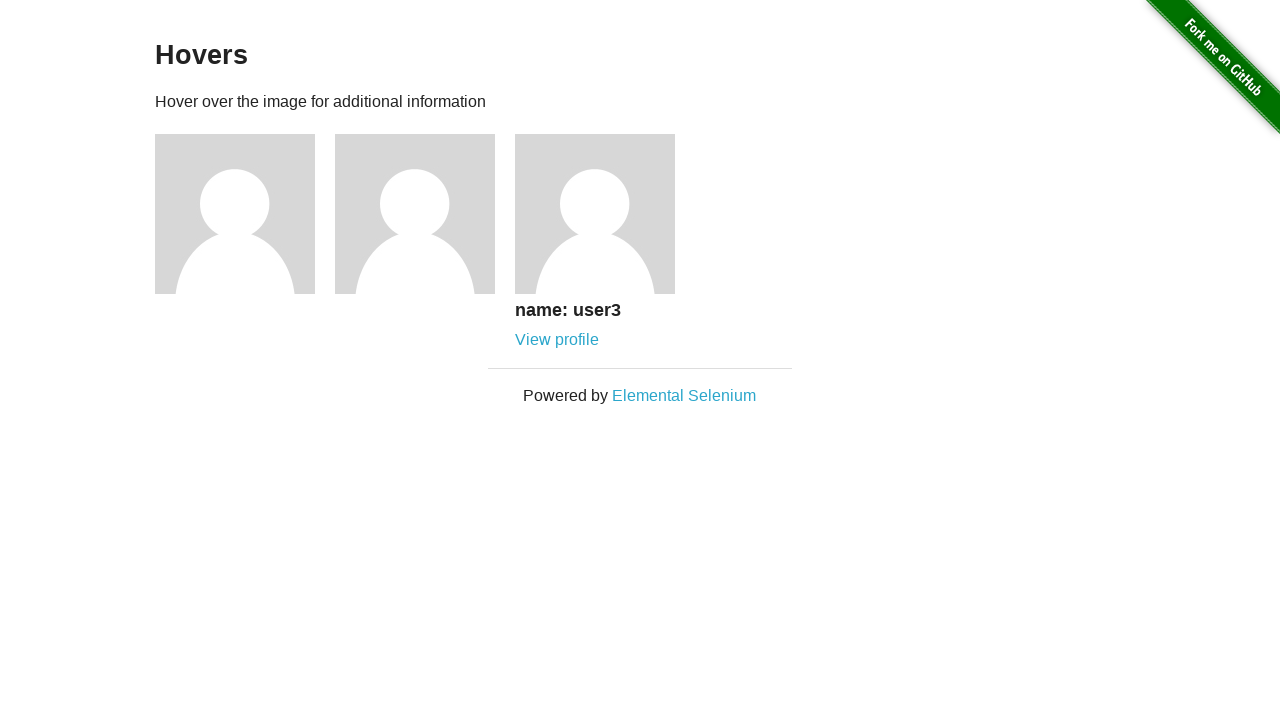

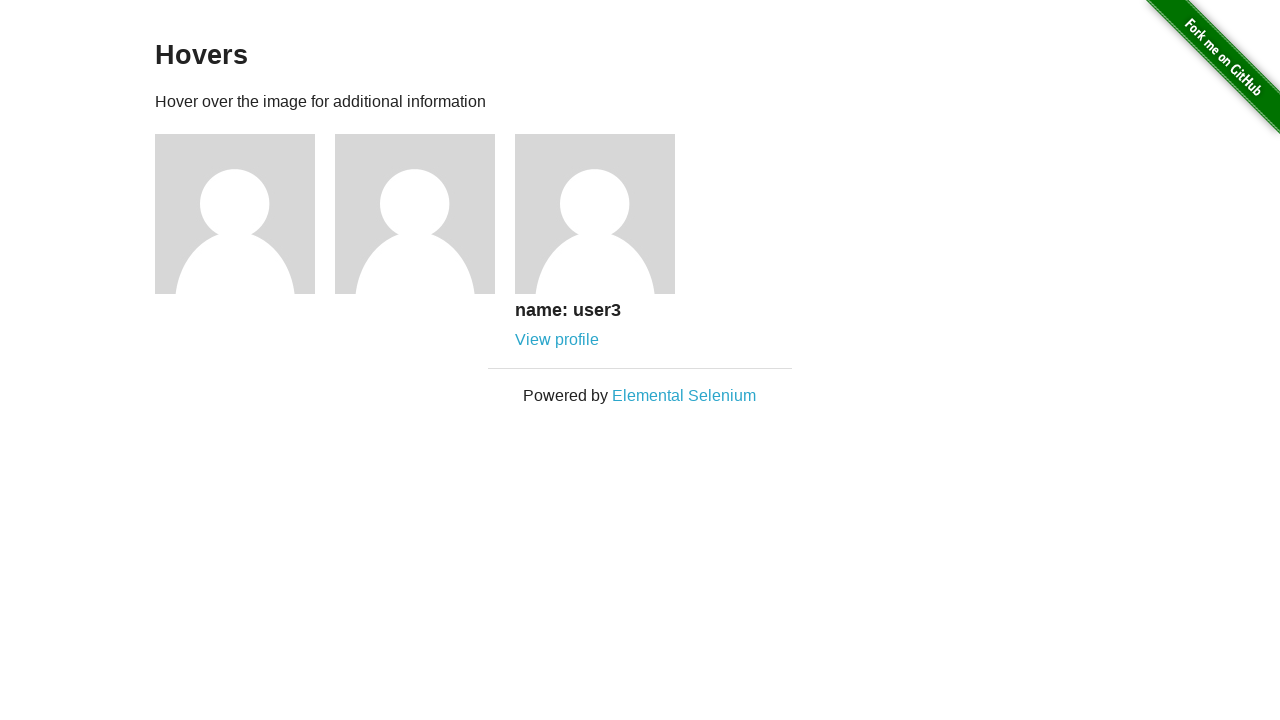